Navigates to the OrangeHRM demo login page and verifies the page loads successfully. The test is configured to run twice (invocationCount=2) but the actual login actions are commented out.

Starting URL: https://opensource-demo.orangehrmlive.com/

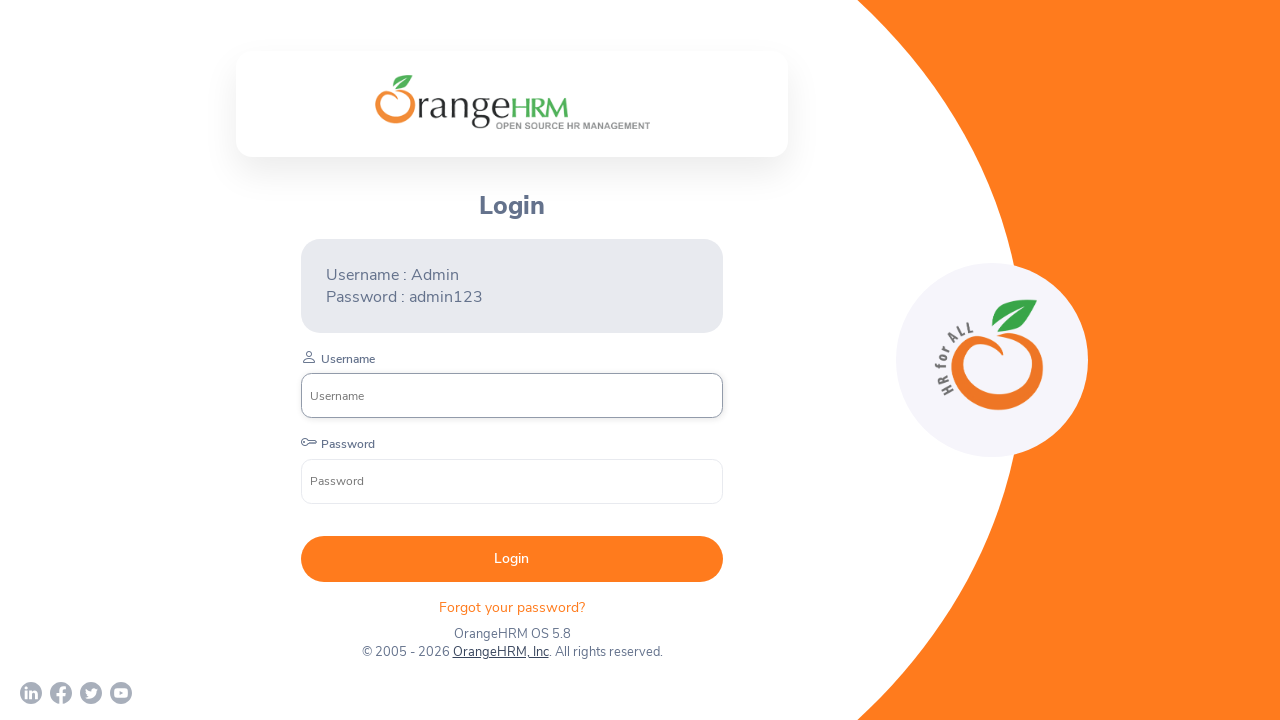

Waited for login page DOM to load
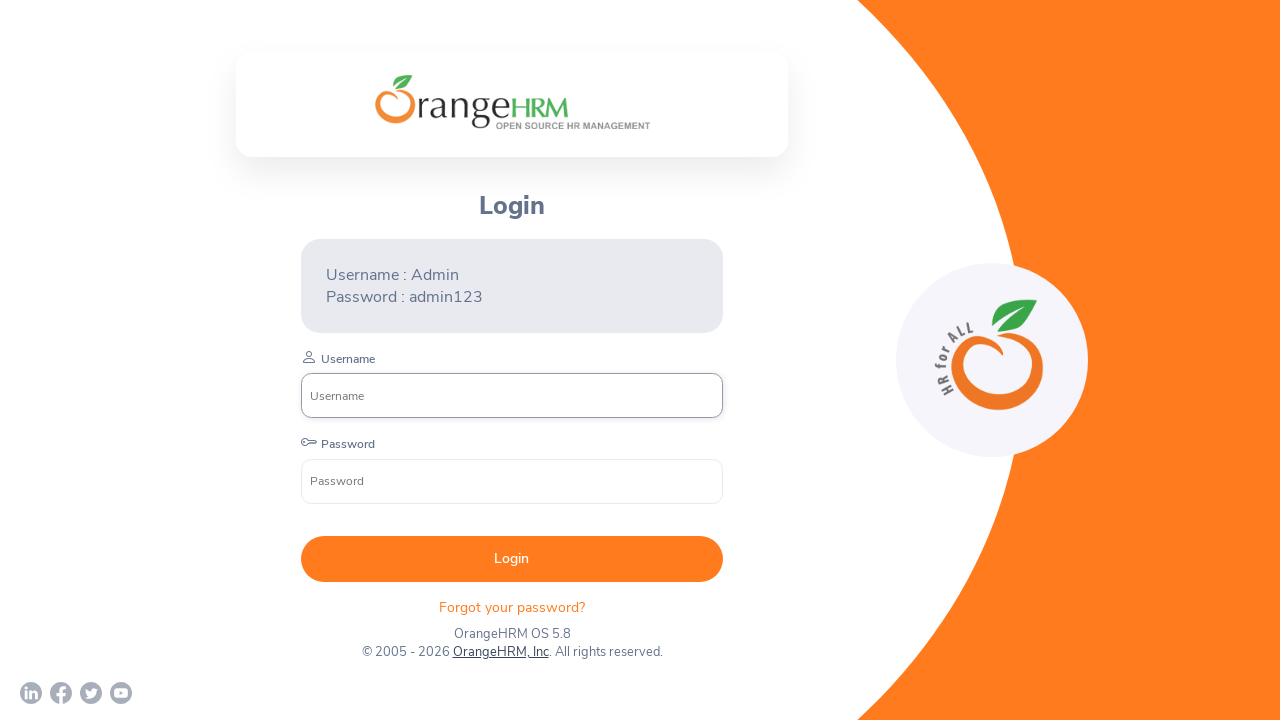

Verified username input field is present on login page
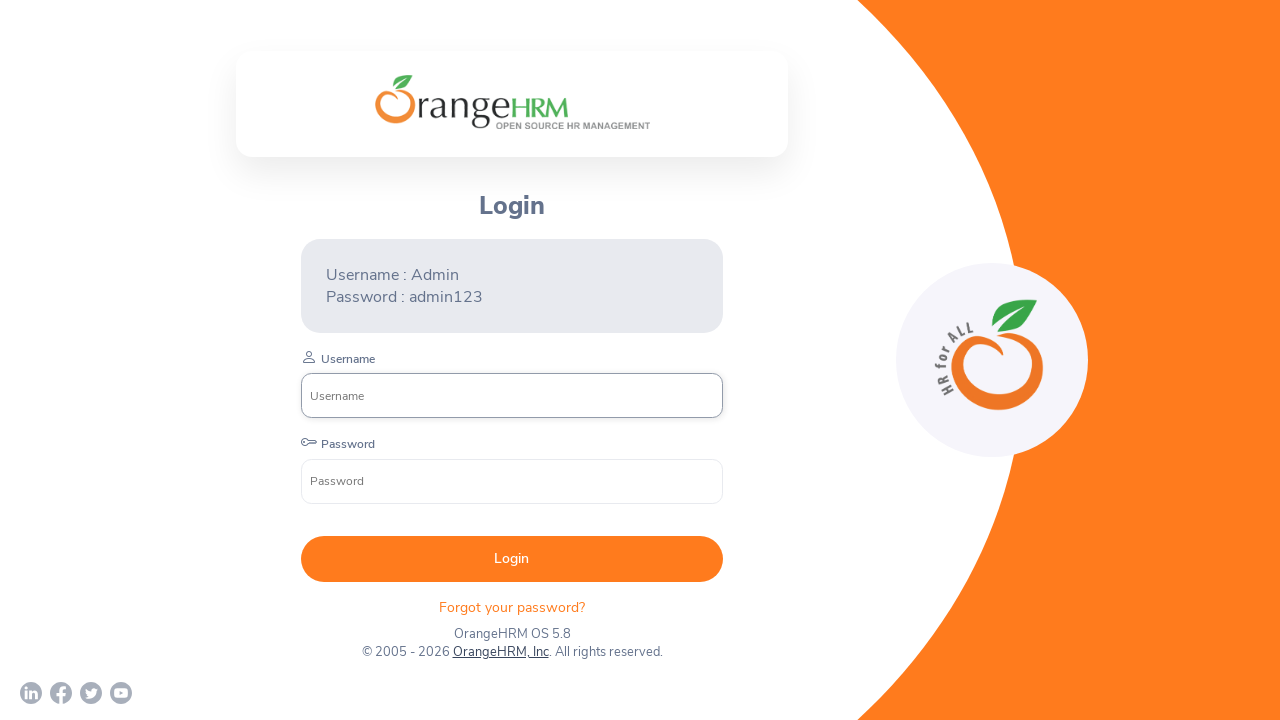

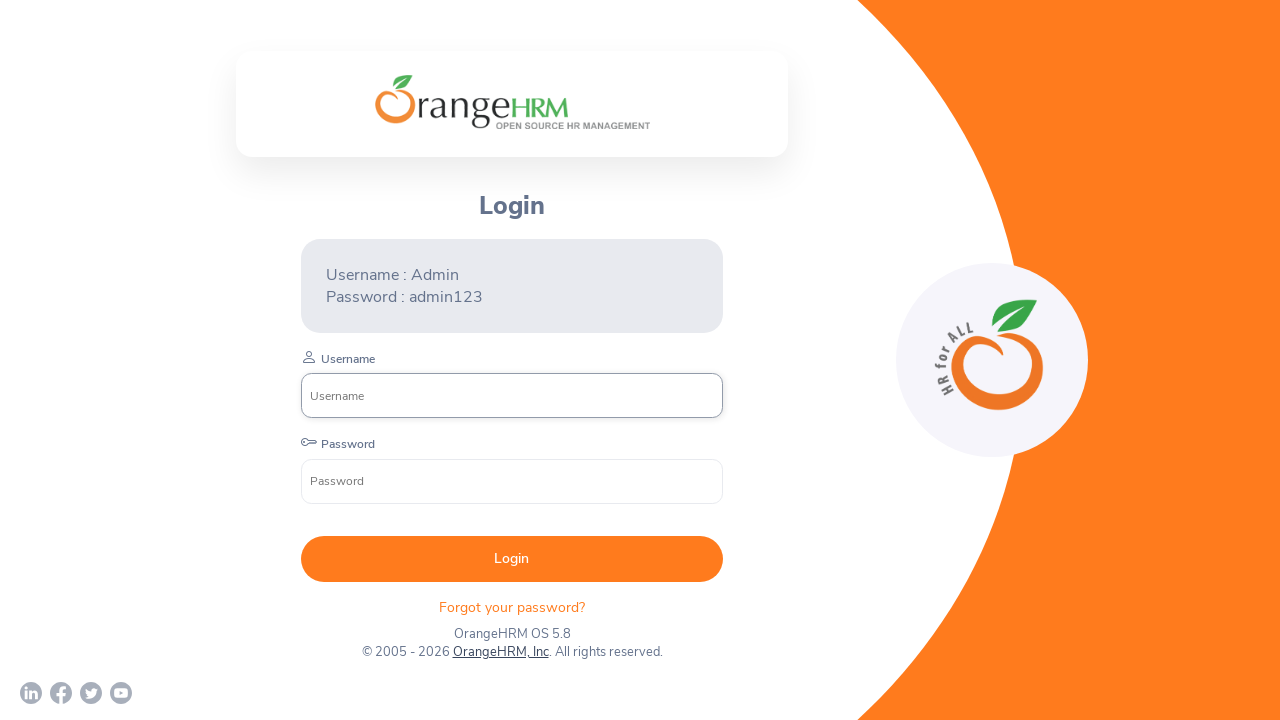